Tests window handling by clicking a button that opens a new window, verifying the new window's title, and then closing it

Starting URL: https://www.hyrtutorials.com/p/window-handles-practice.html

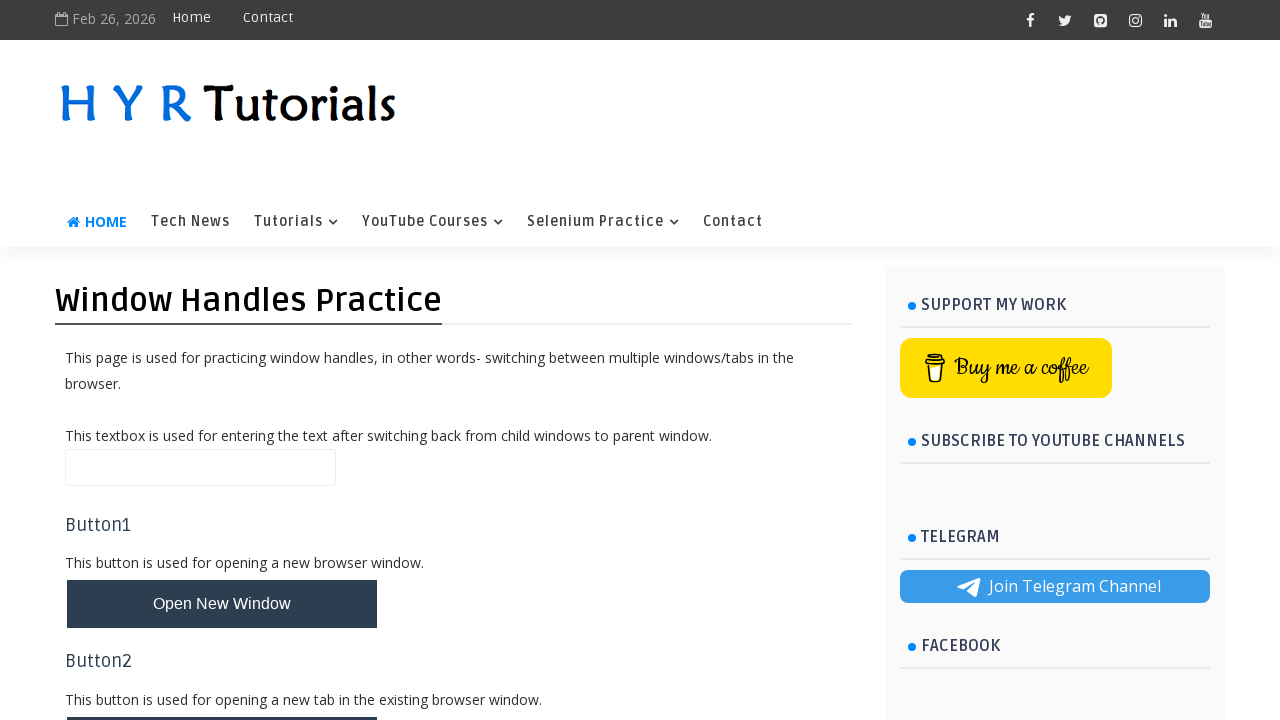

Clicked button to open new window at (222, 604) on #newWindowBtn
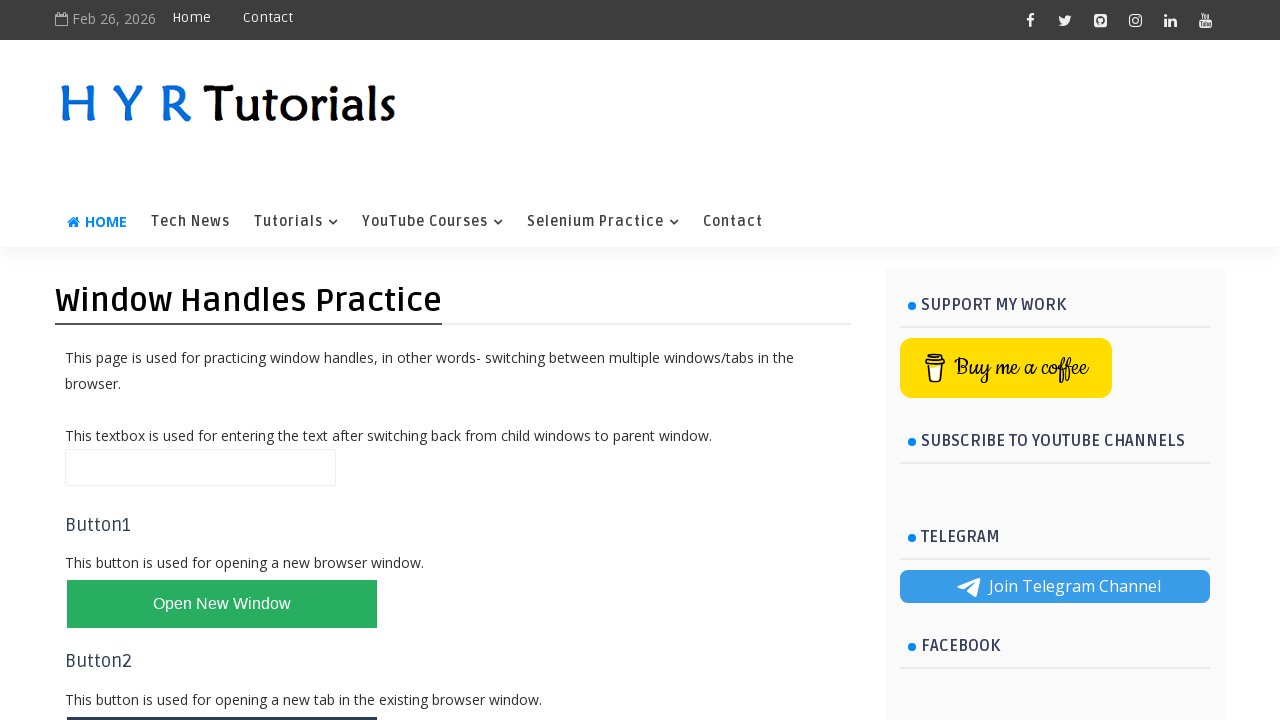

Waited 3 seconds for new window to open
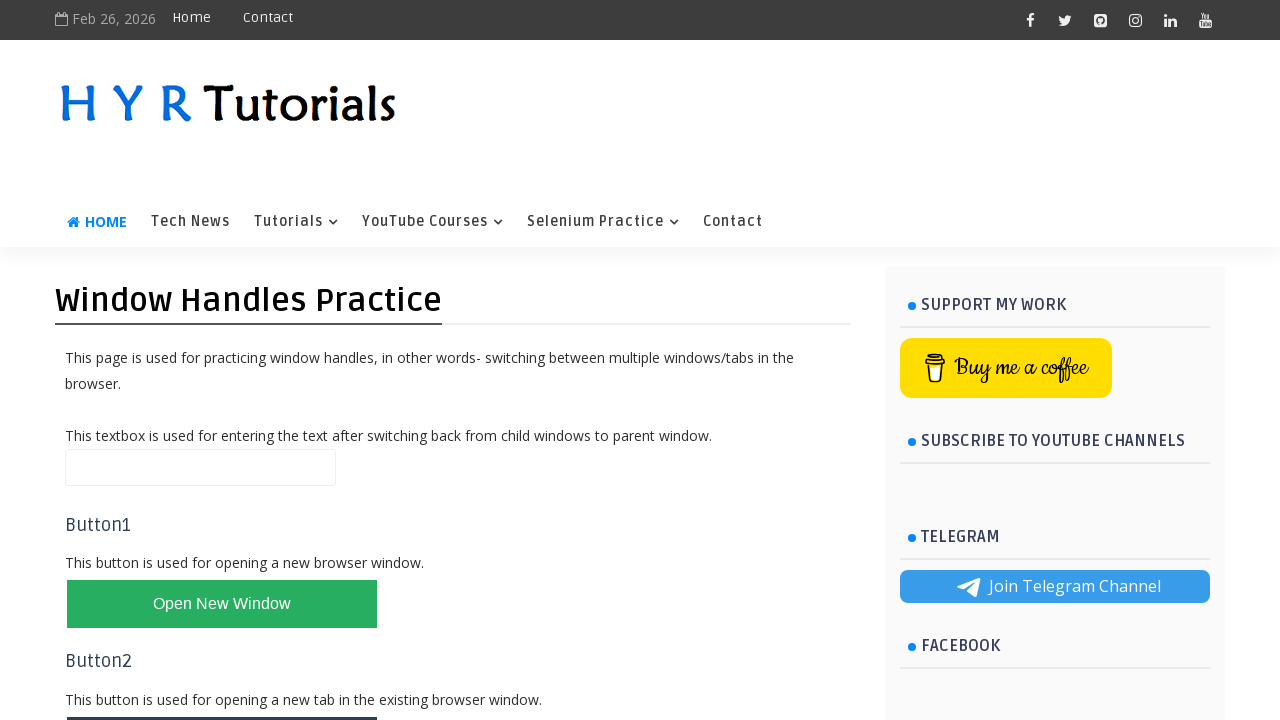

Retrieved all open pages from context
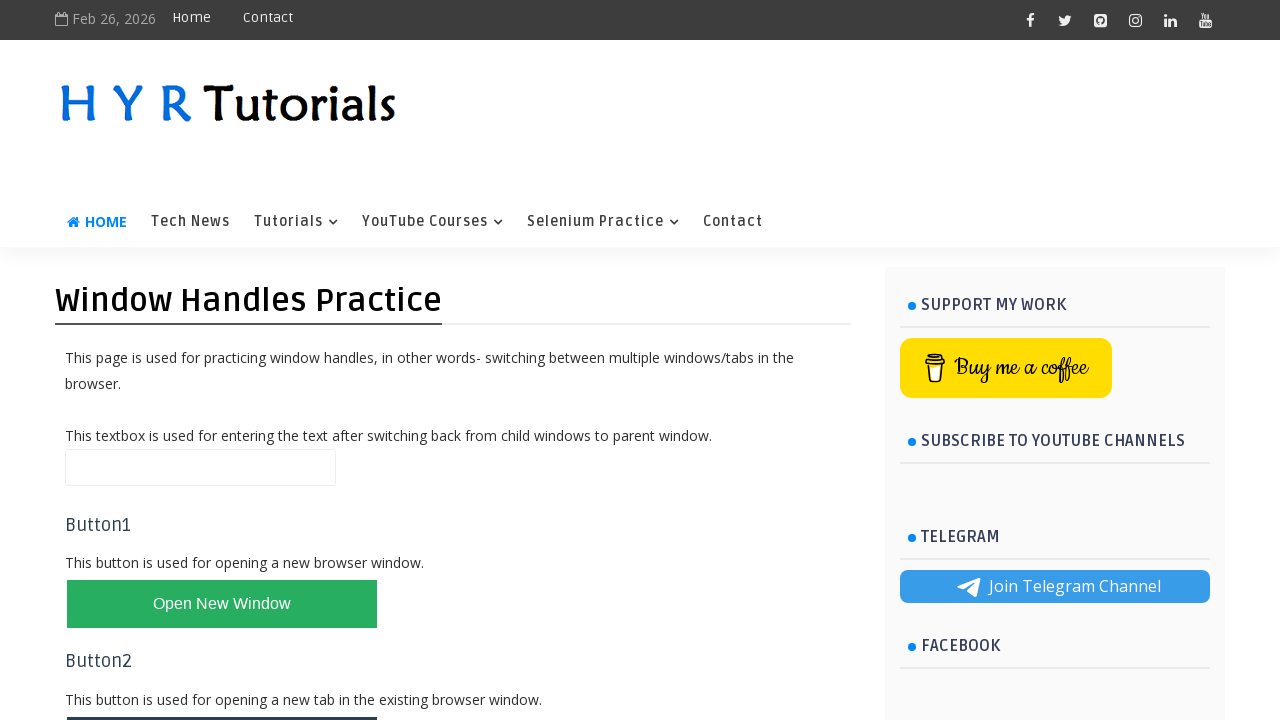

Switched to new window (last page in list)
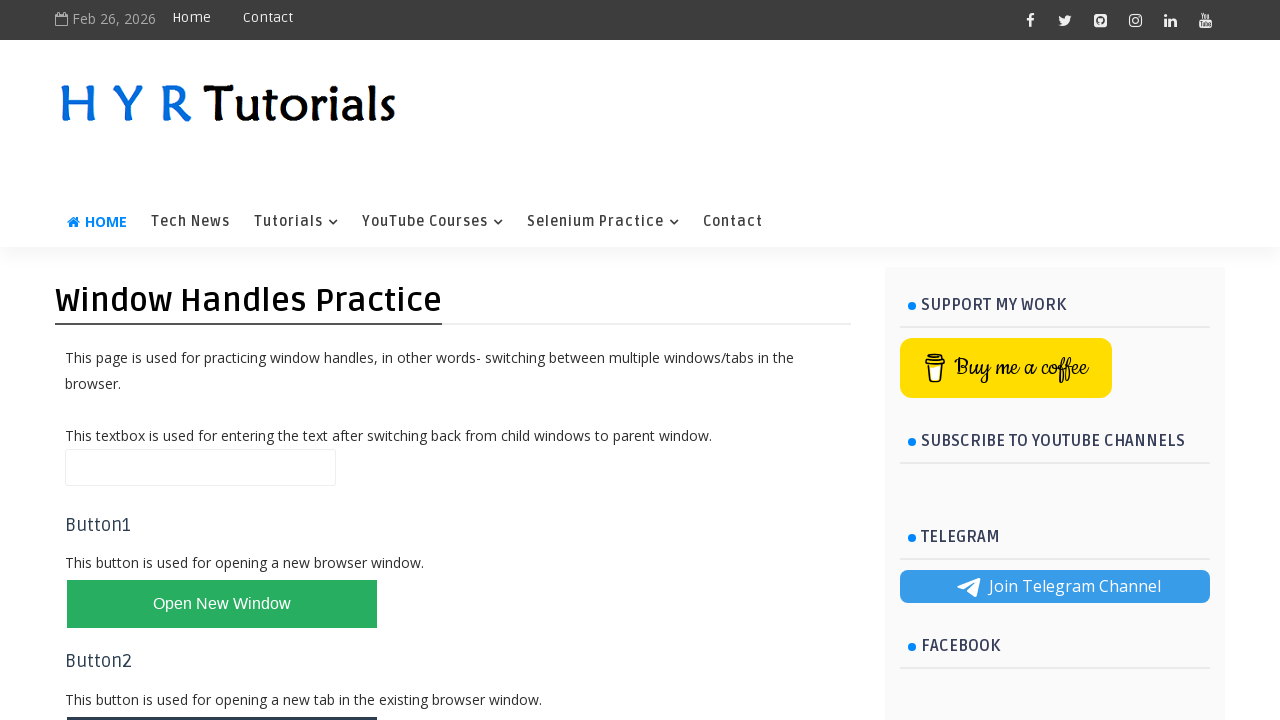

Verified new window title contains 'Basic Controls'
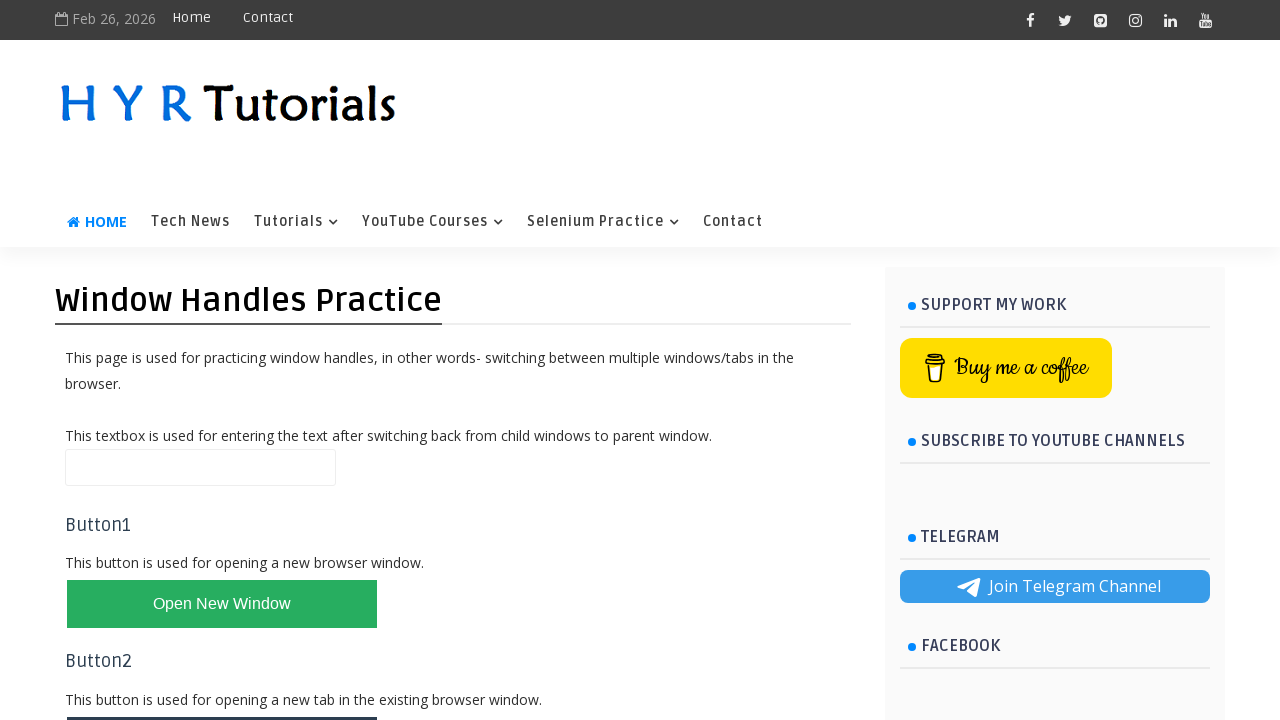

Closed the new window
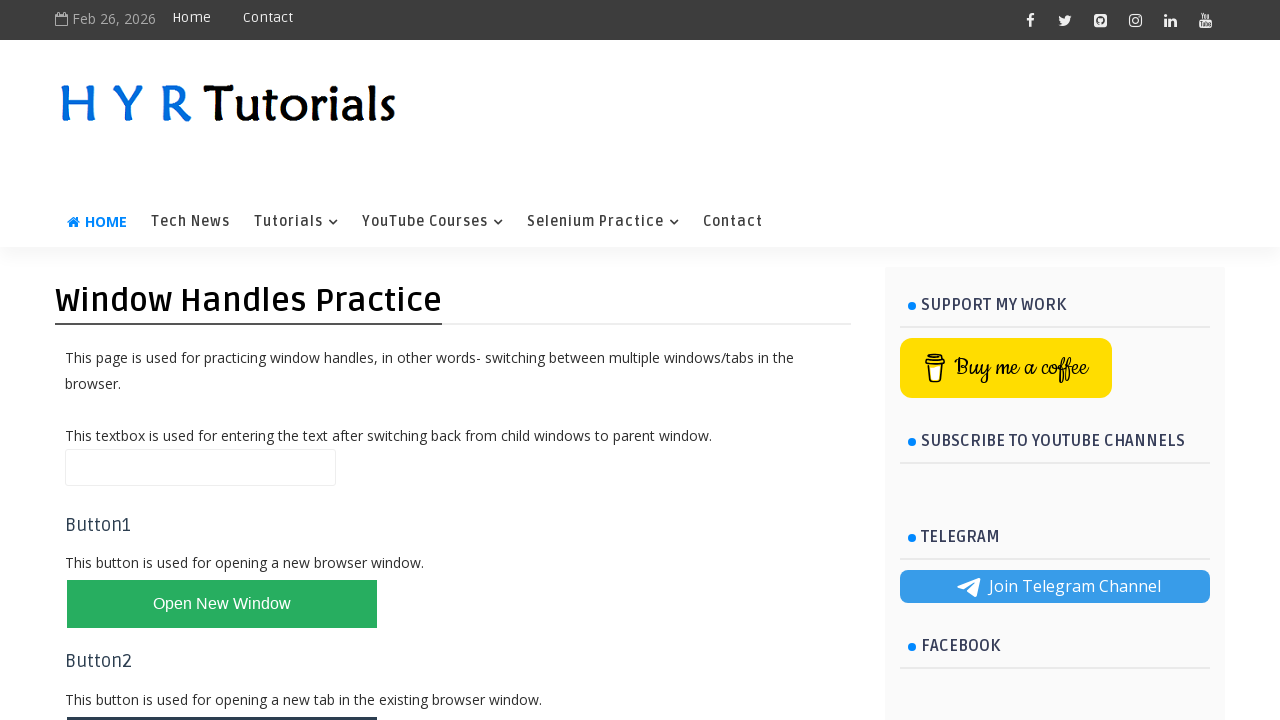

Focus returned to original page after closing popup
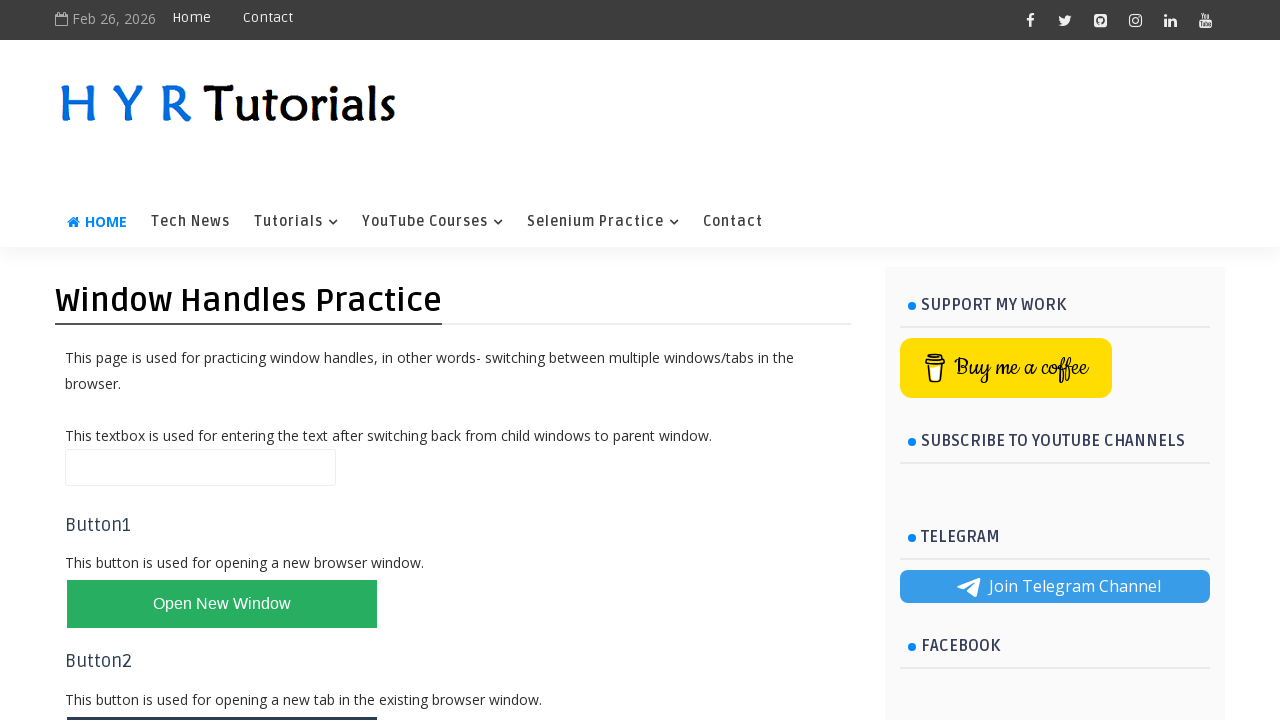

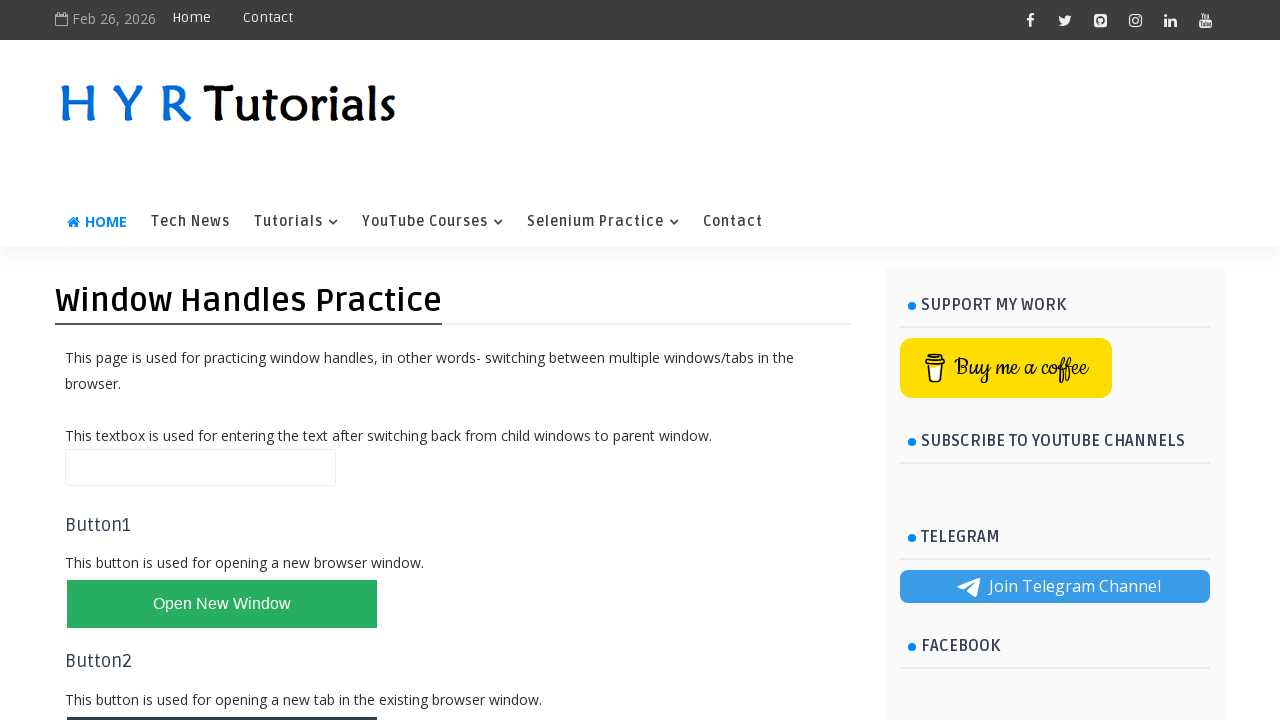